Tests the Training Support website by verifying the page title and clicking the about link to navigate to the About page

Starting URL: https://v1.training-support.net

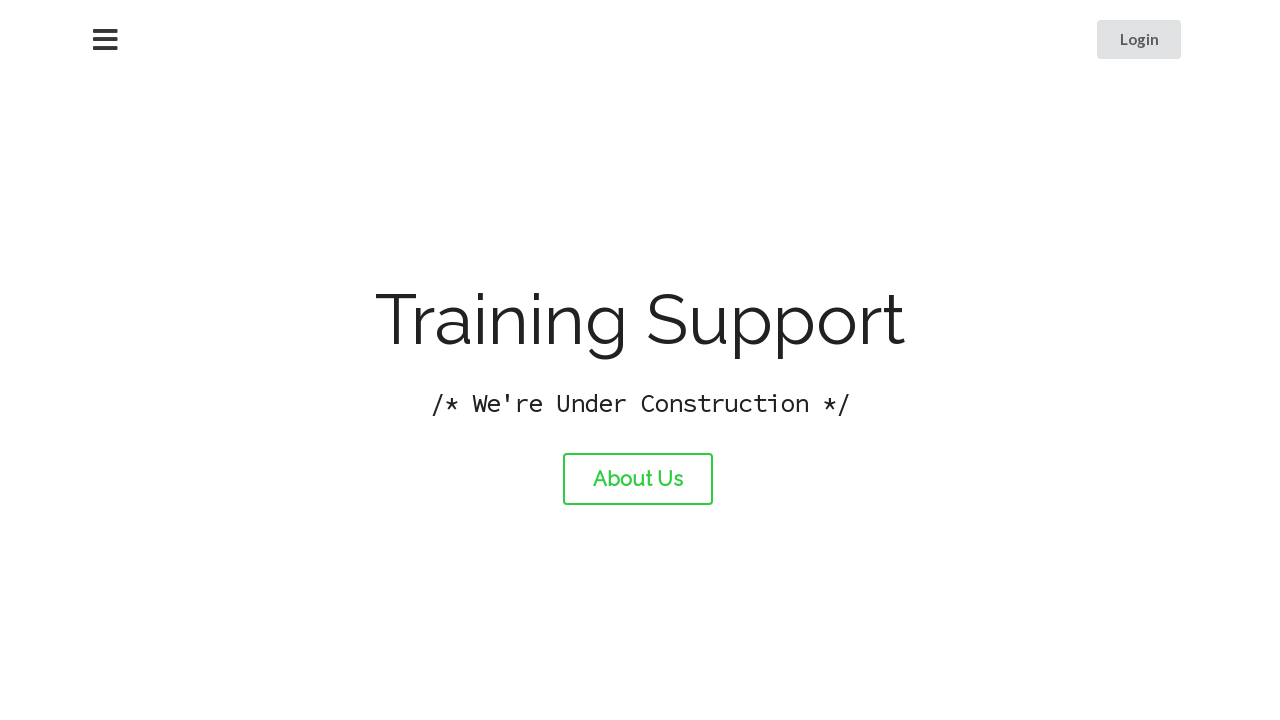

Verified page title is 'Training Support'
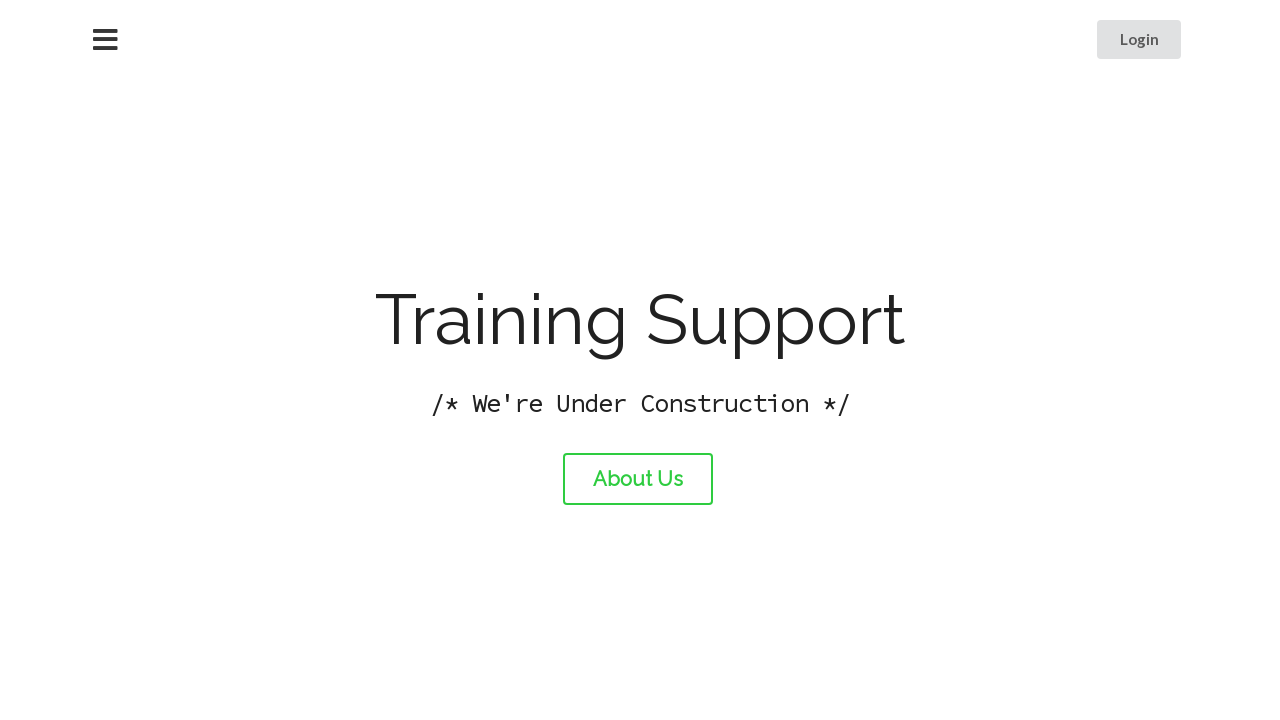

Clicked the about link at (638, 479) on #about-link
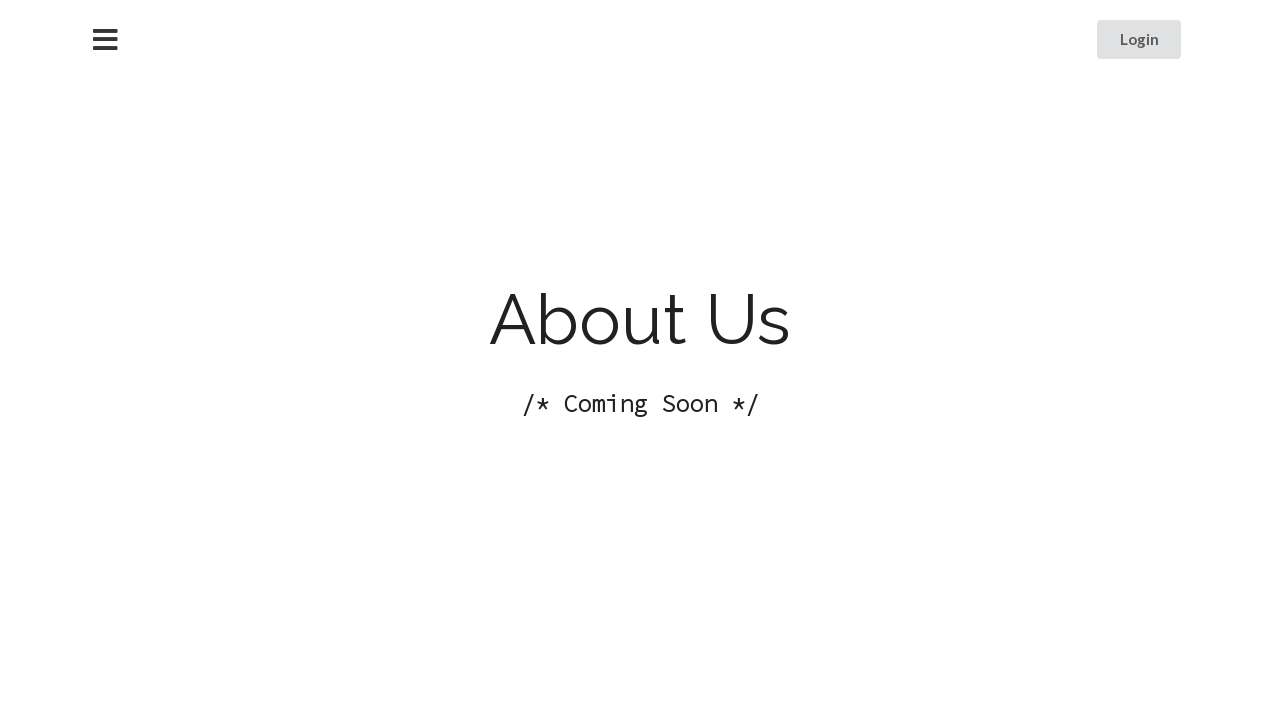

Waited for page load after navigation
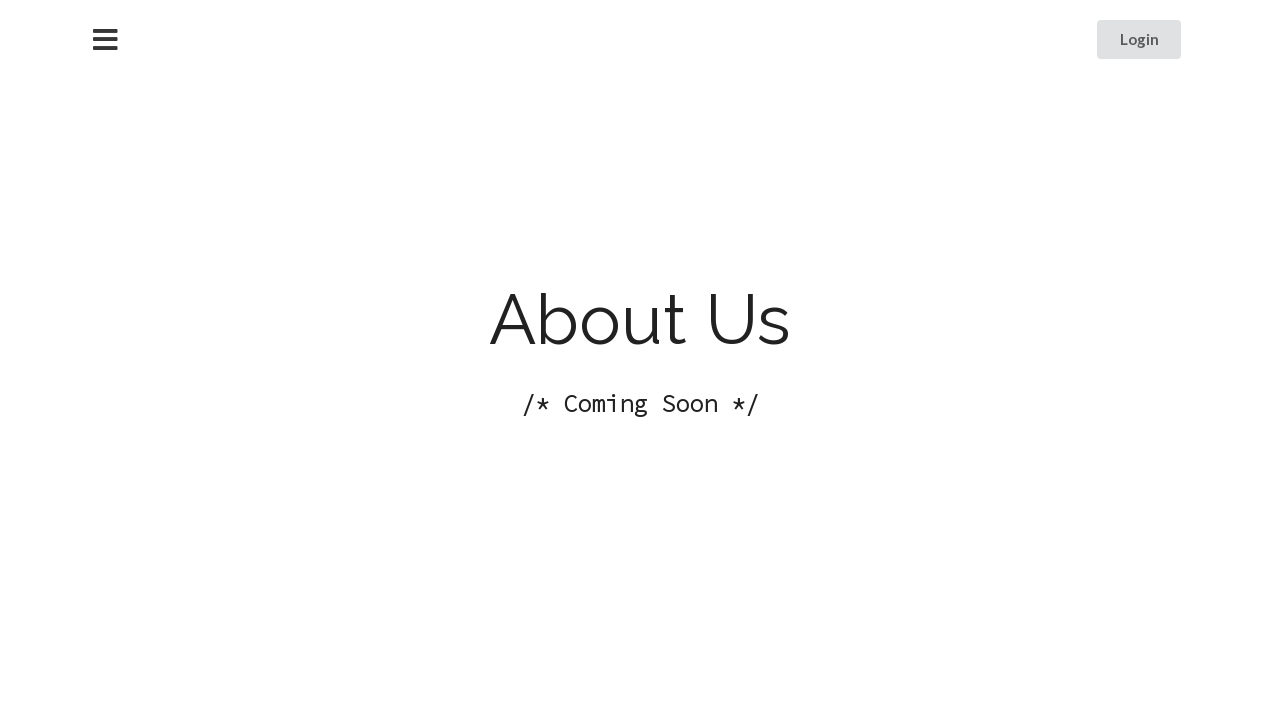

Verified page title is 'About Training Support'
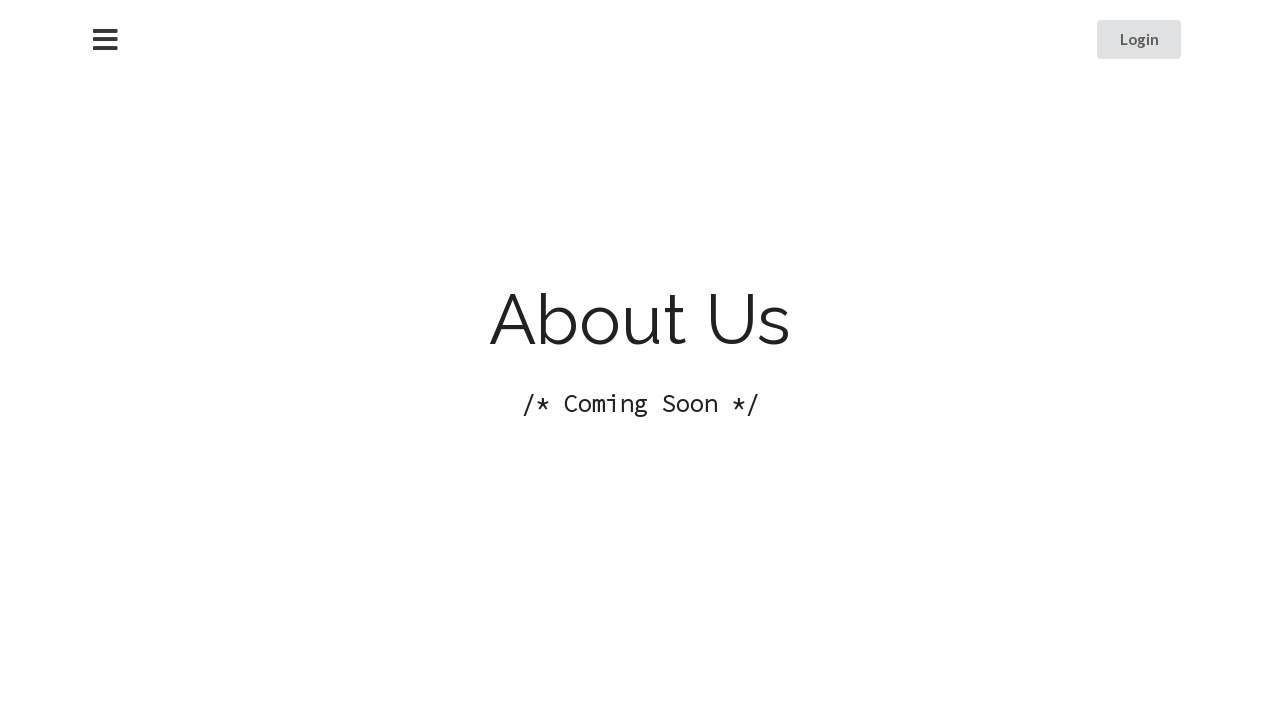

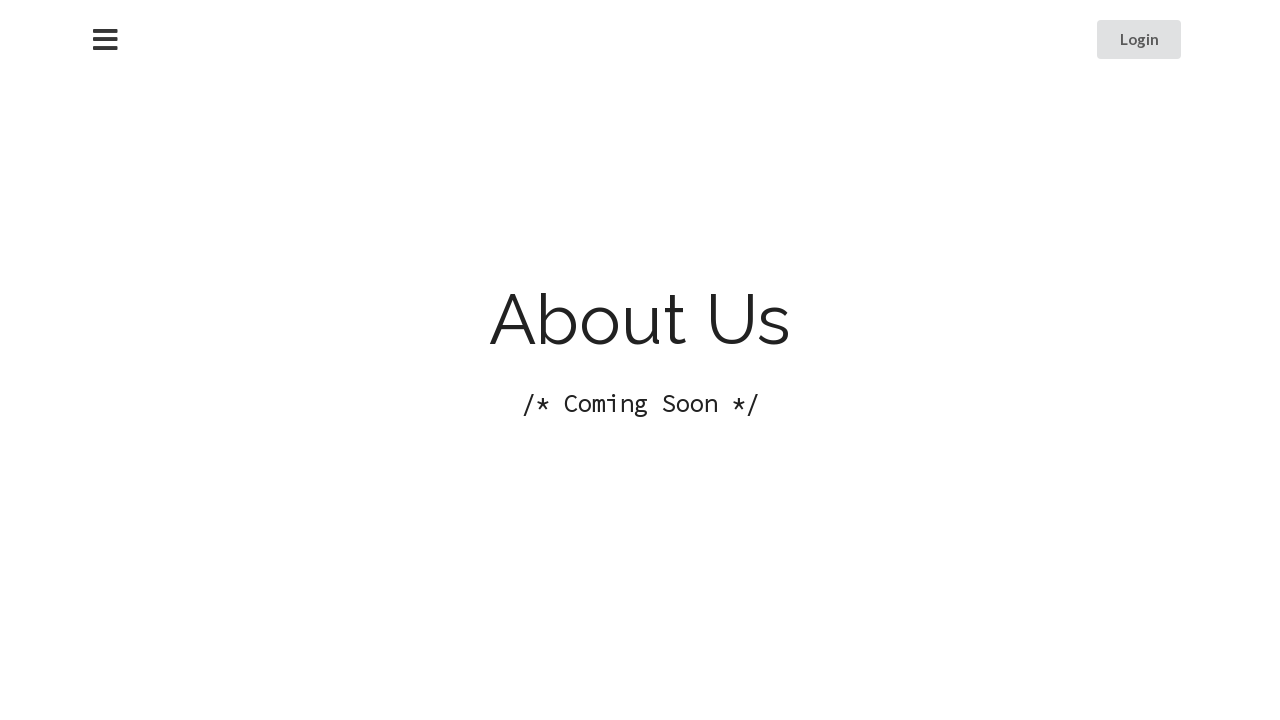